Navigates to the signup page and takes a screenshot to verify the page loads correctly

Starting URL: https://pulse-frontend.web.app/auth/signup

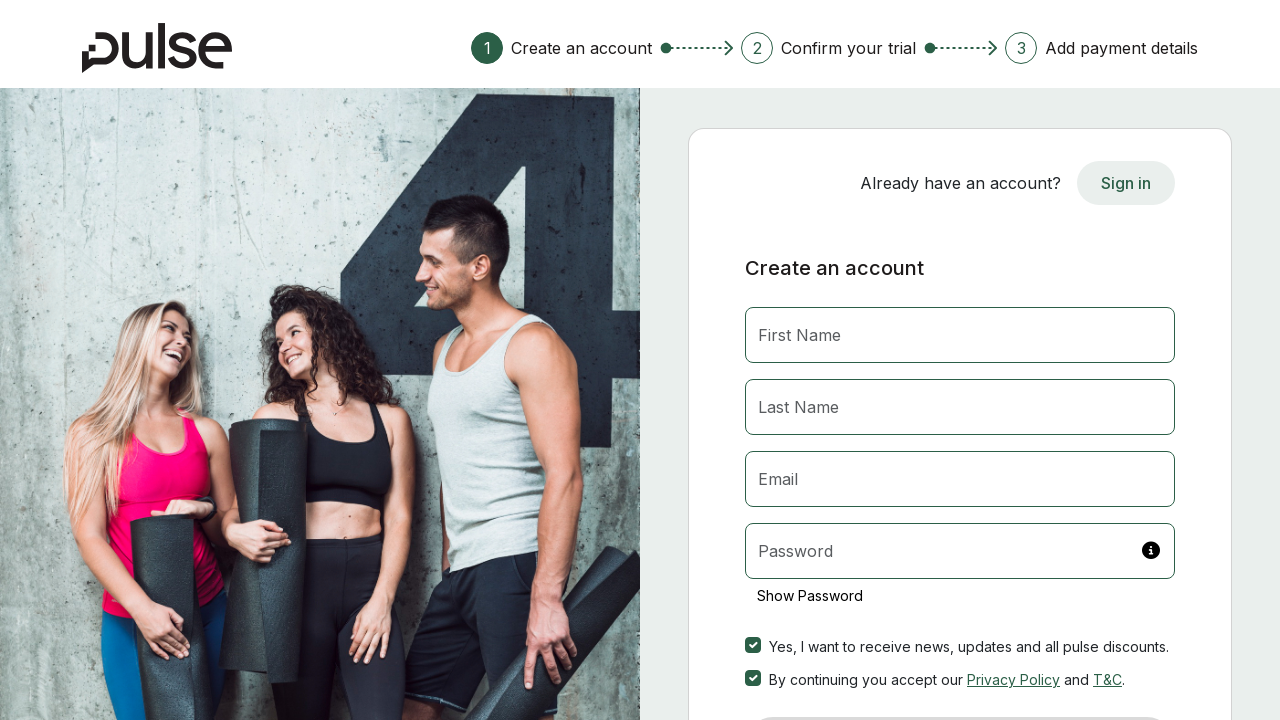

Waited for page to reach networkidle state
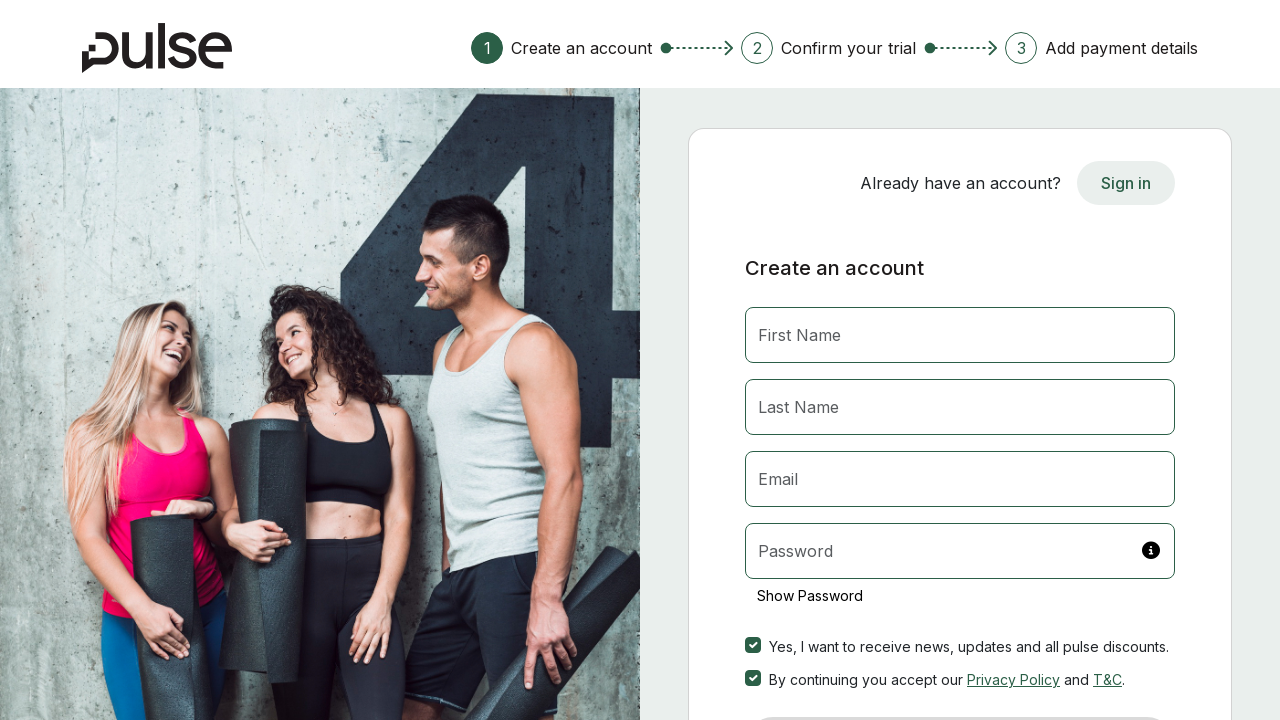

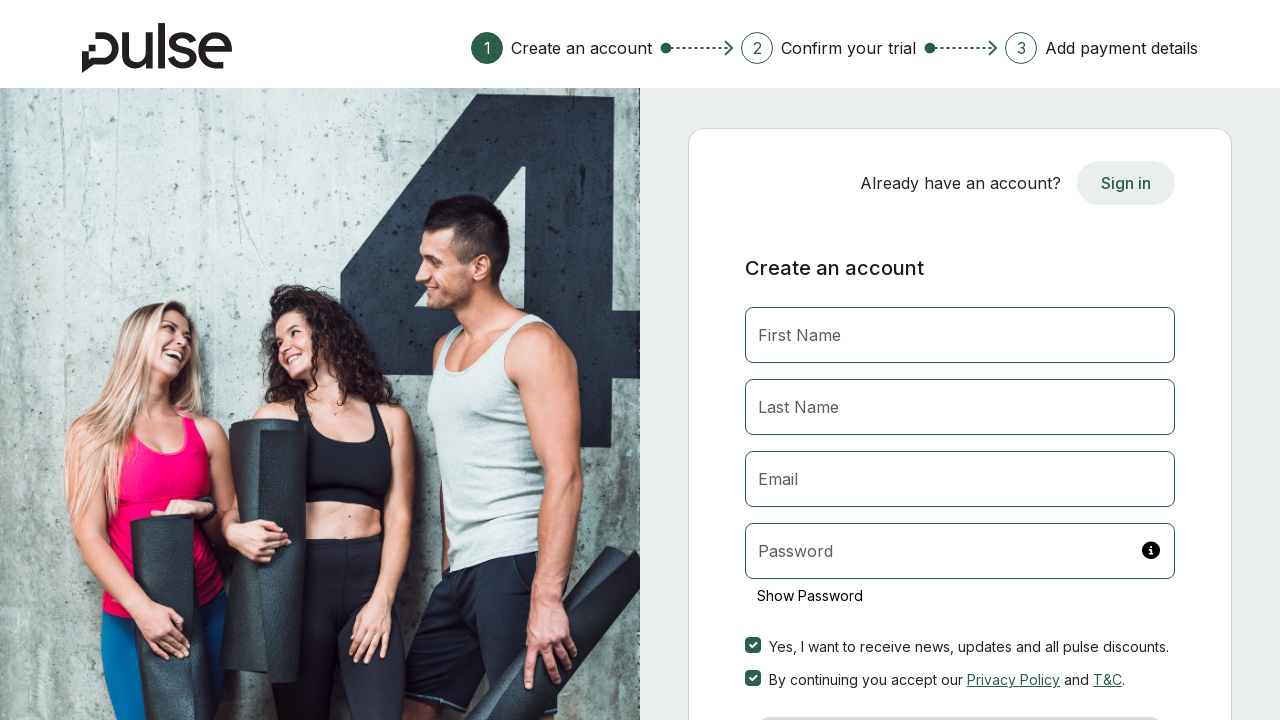